Tests interaction with Shadow DOM elements by scrolling to a section and filling an input field nested within multiple shadow roots

Starting URL: https://selectorshub.com/xpath-practice-page/

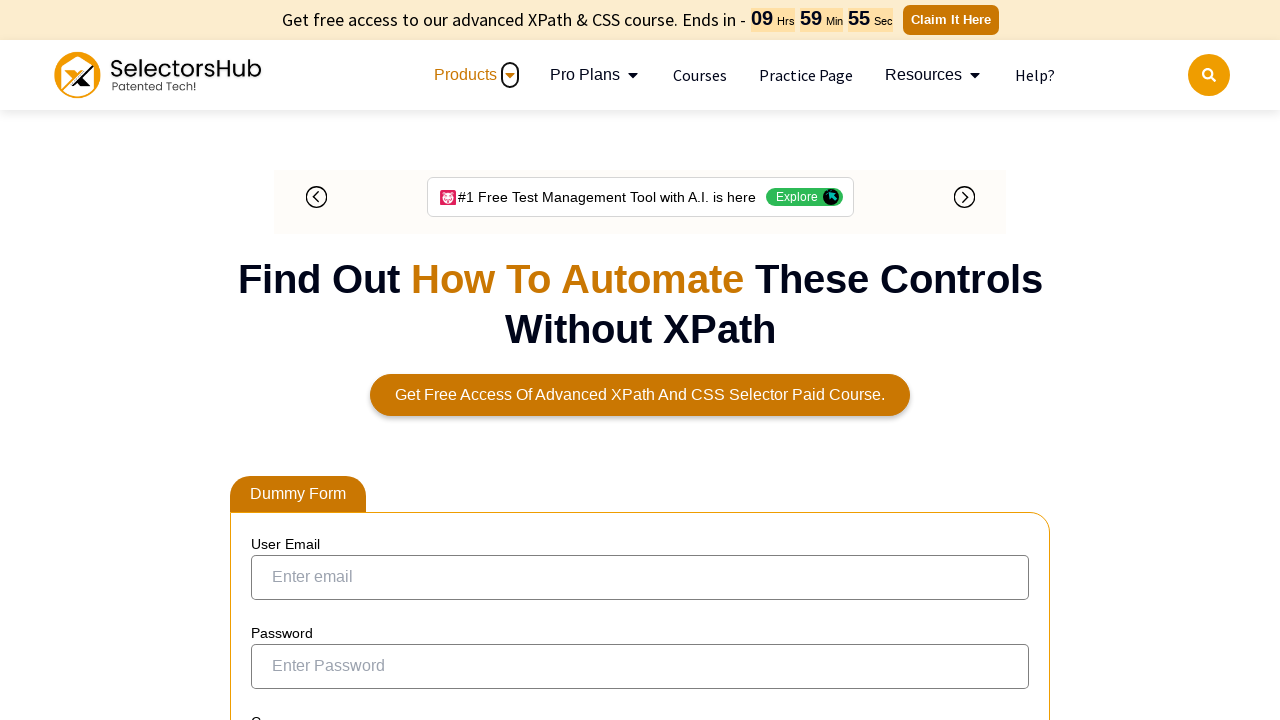

Scrolled to userName div element
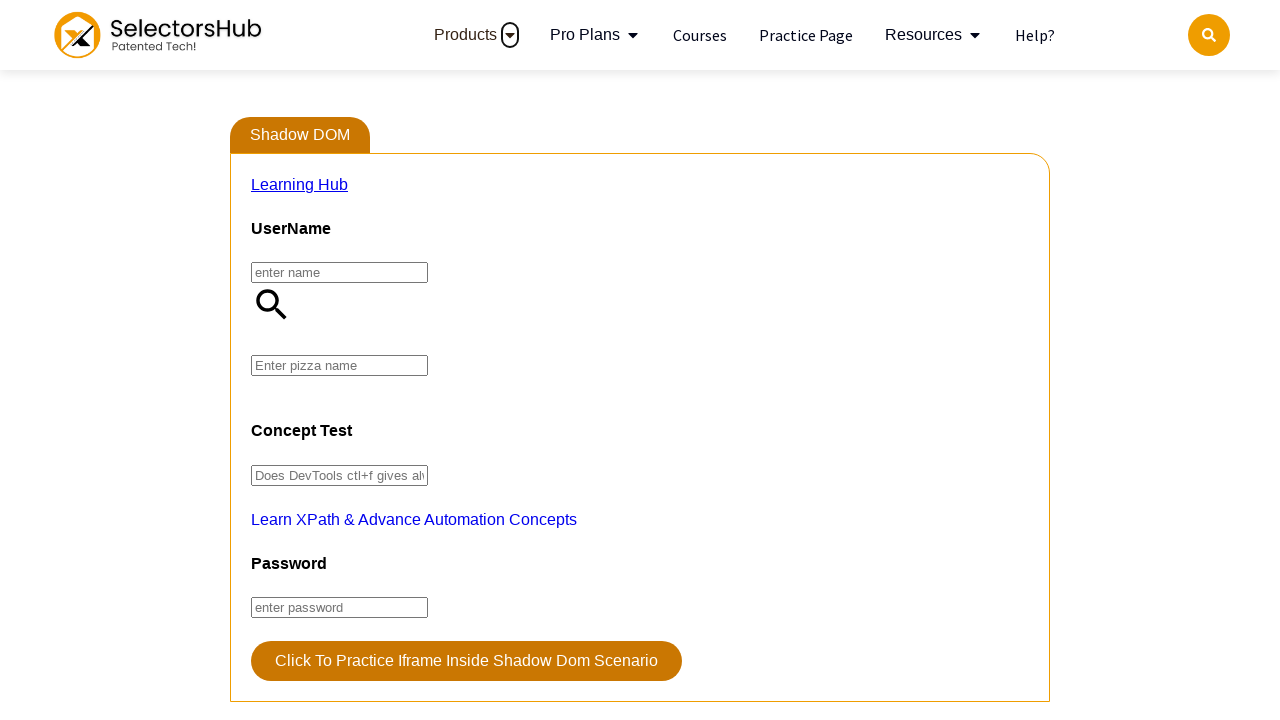

Located userName shadow host element
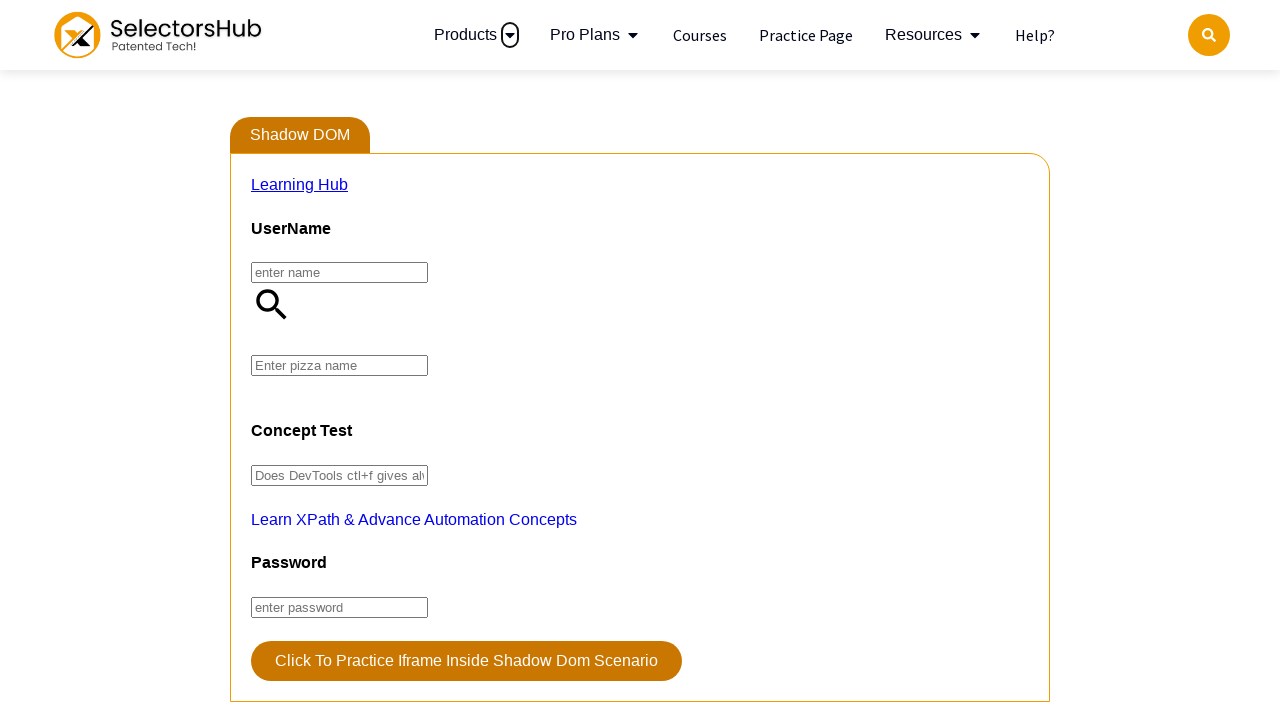

Located app2 element within first shadow root
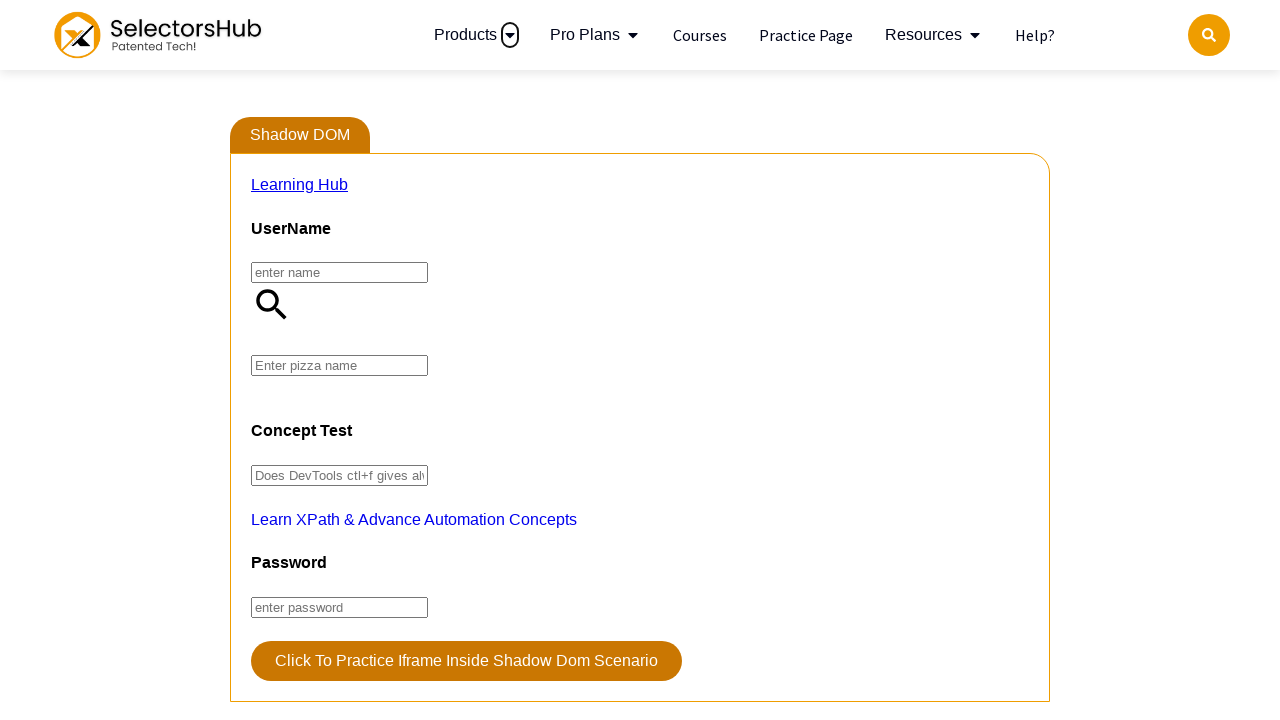

Located pizza input field within nested shadow roots
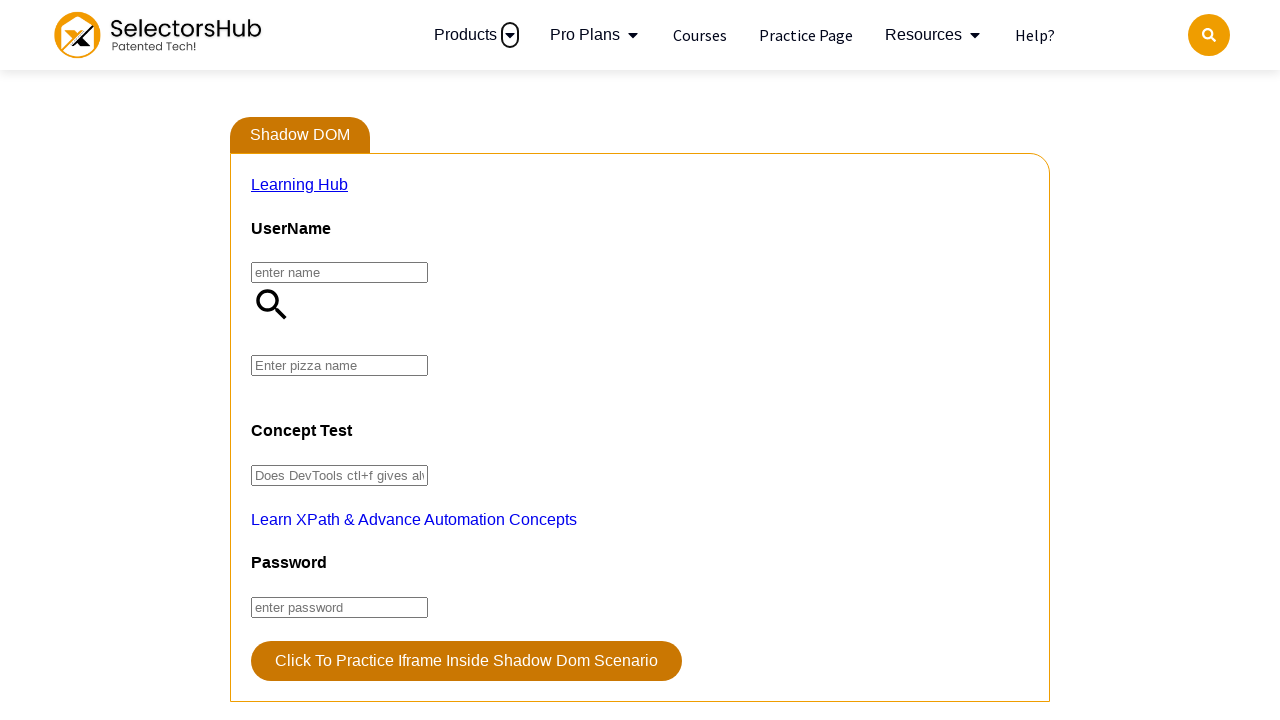

Filled pizza input field with 'farmhouse' on #userName >> #app2 >> #pizza
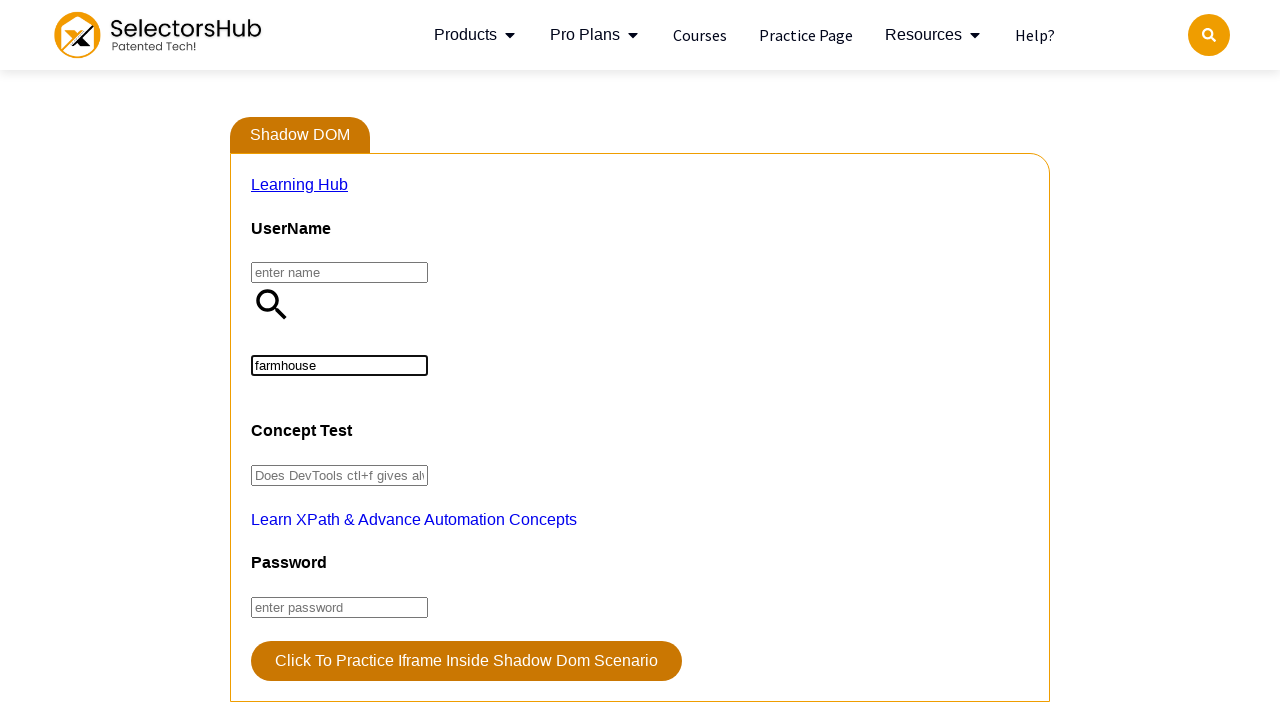

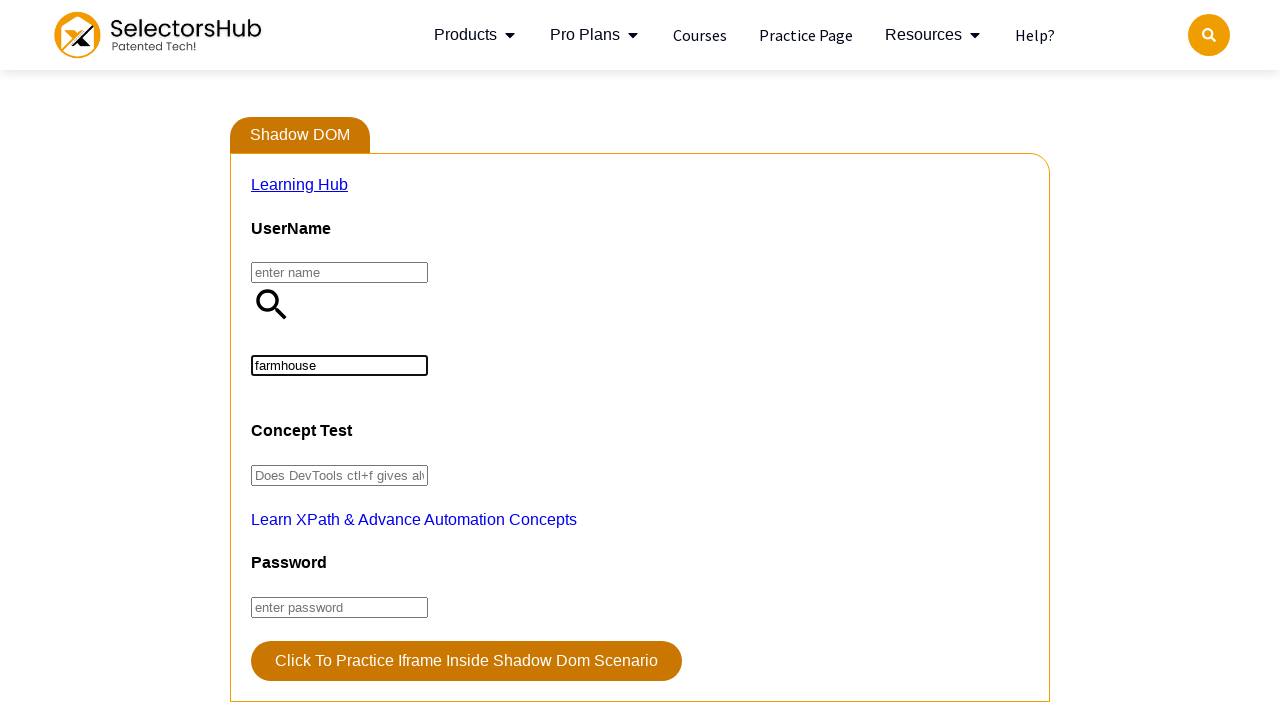